Navigates to the COVID-19 India tracking website and waits for the page to load

Starting URL: https://www.covid19india.org

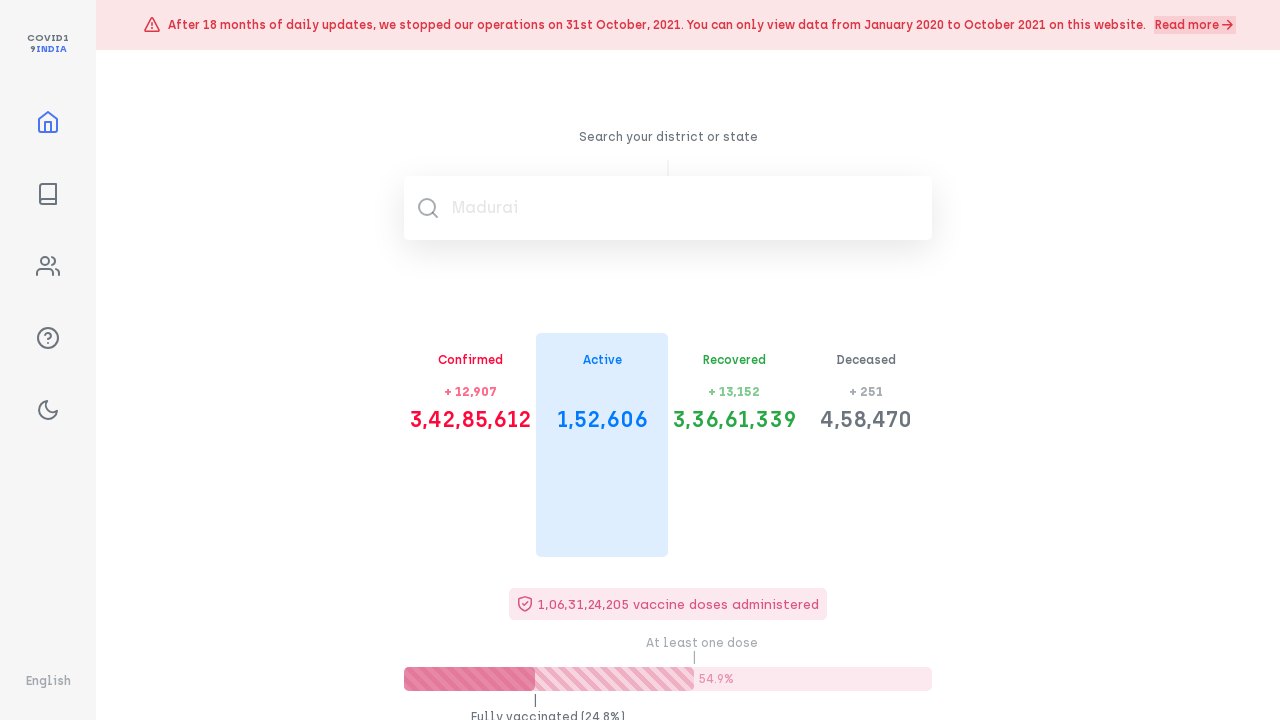

Waited for page to fully load (networkidle state reached)
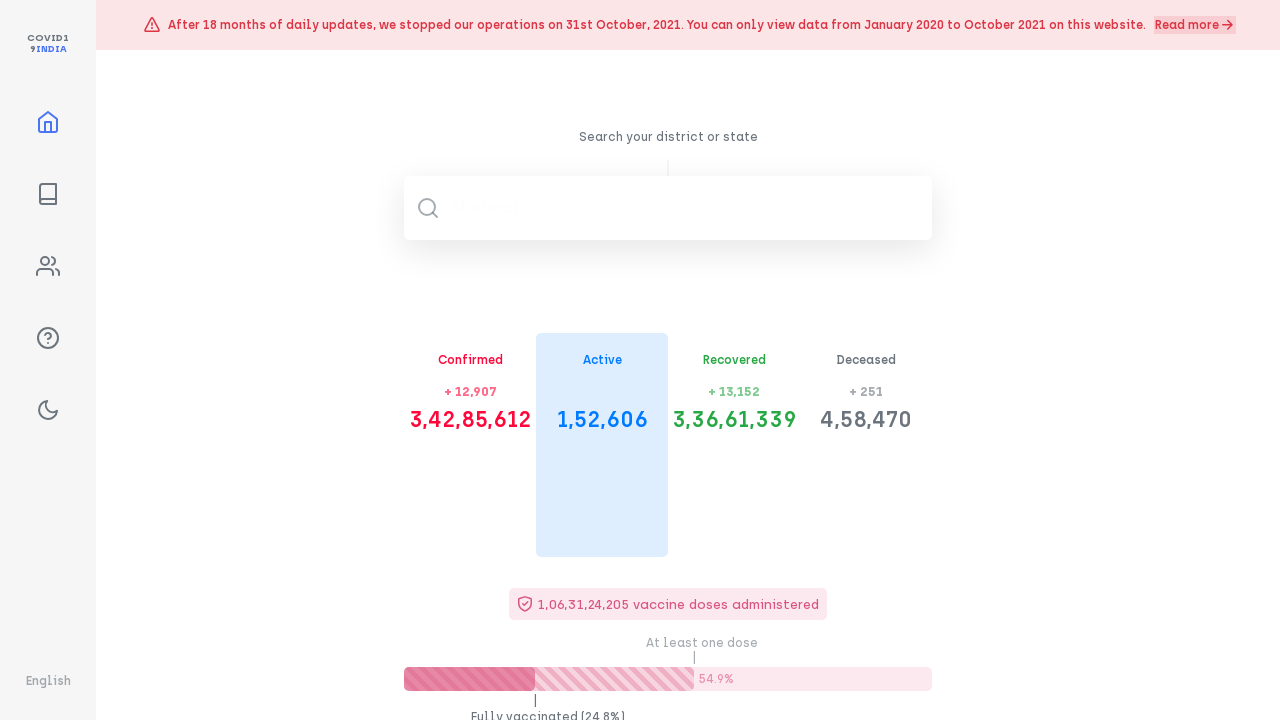

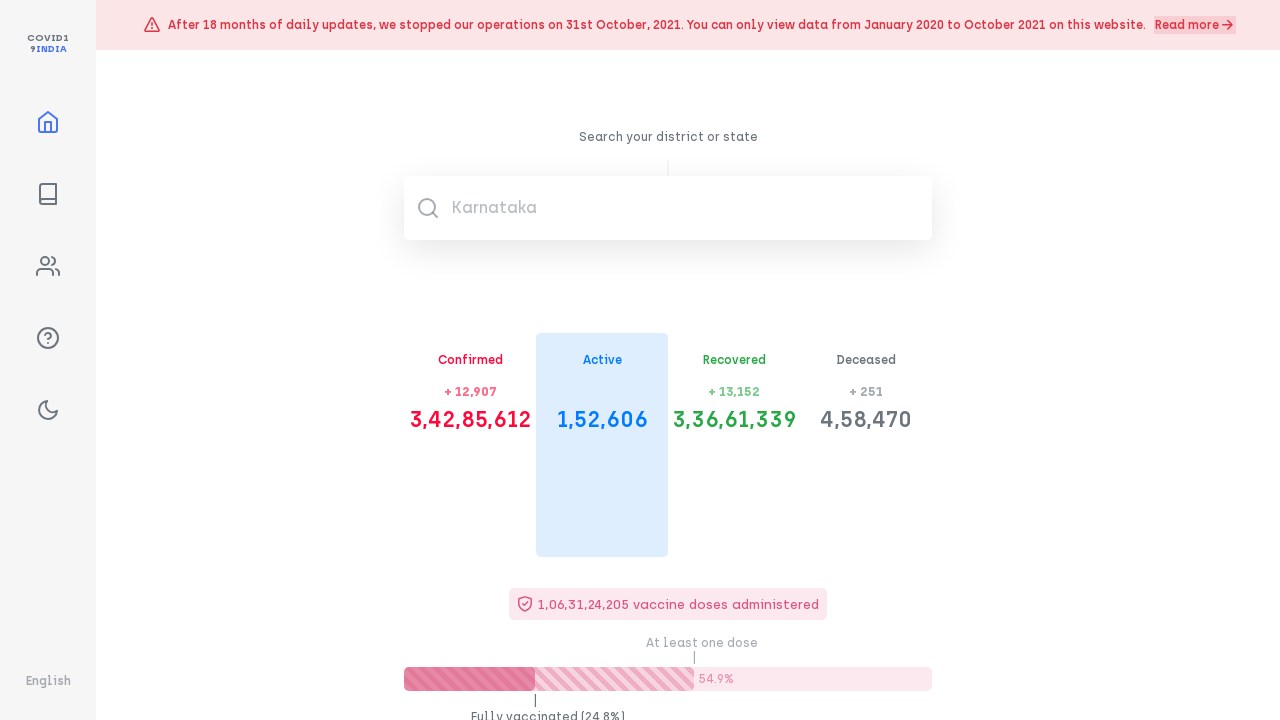